Tests clicking on an AJAX-triggered button and then clicking on the success element with an extended timeout configuration.

Starting URL: http://uitestingplayground.com/ajax

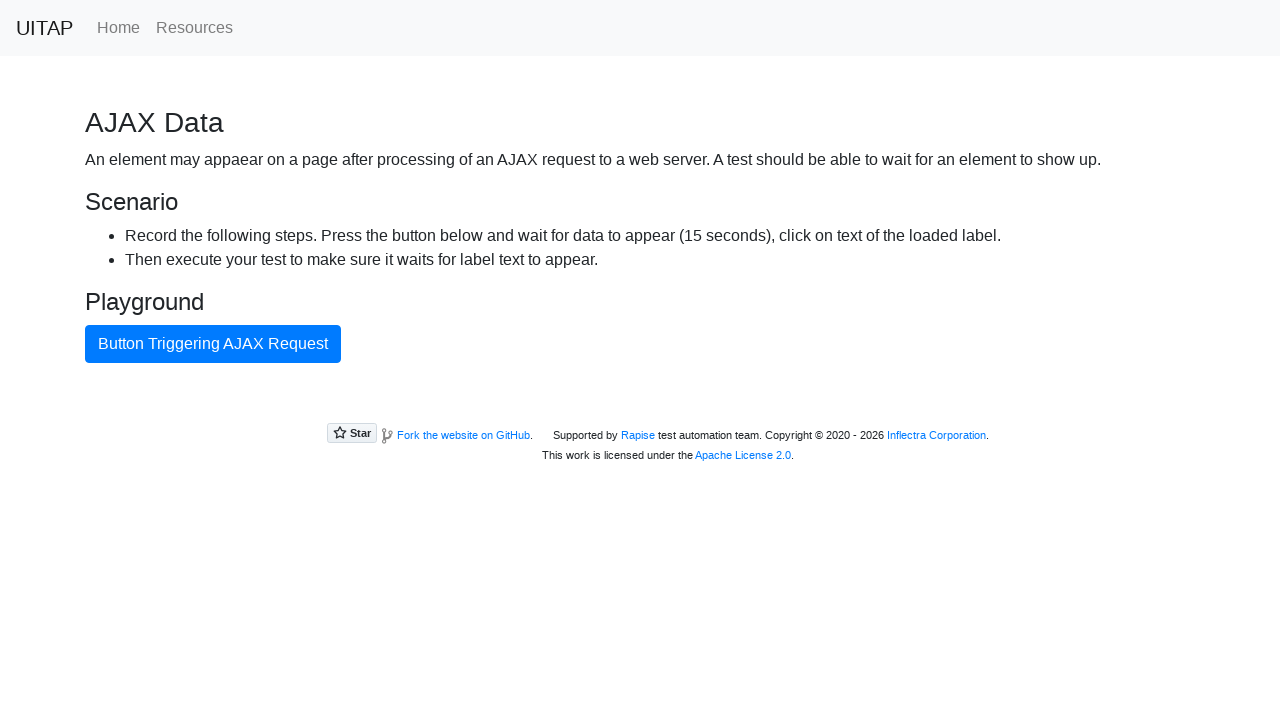

Navigated to AJAX test page
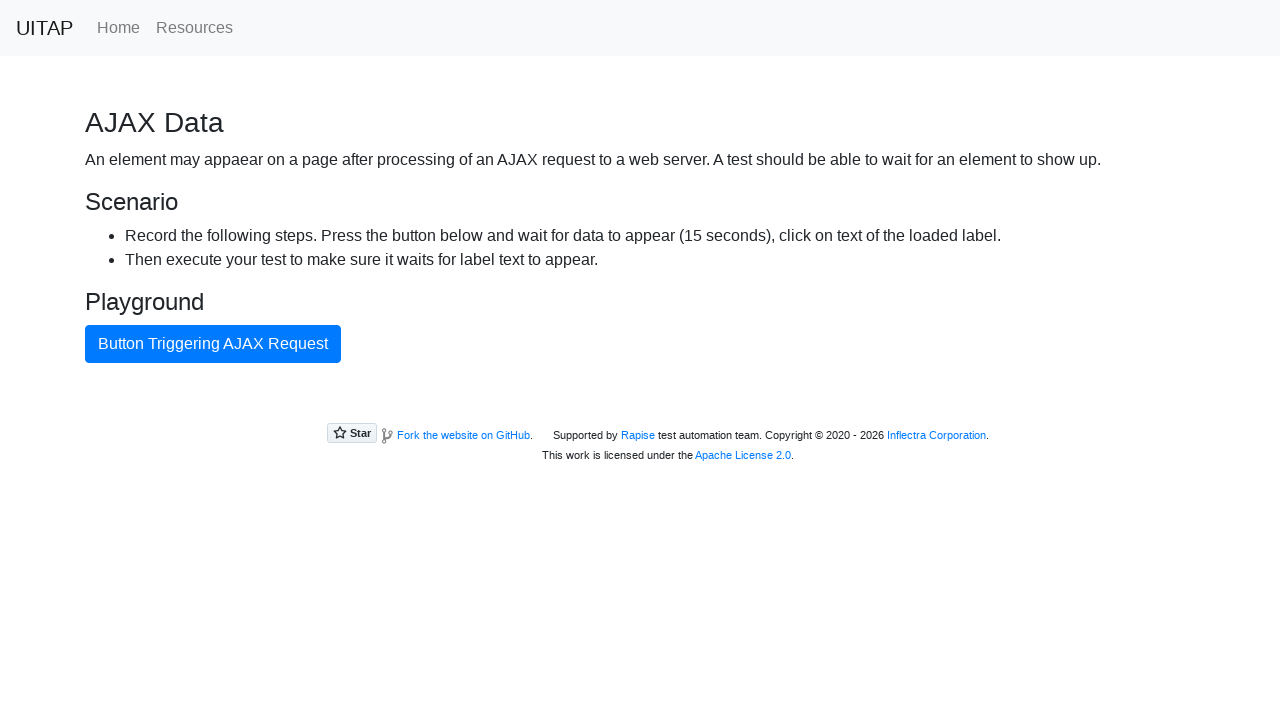

Clicked button triggering AJAX request at (213, 344) on internal:text="Button Triggering AJAX Request"i
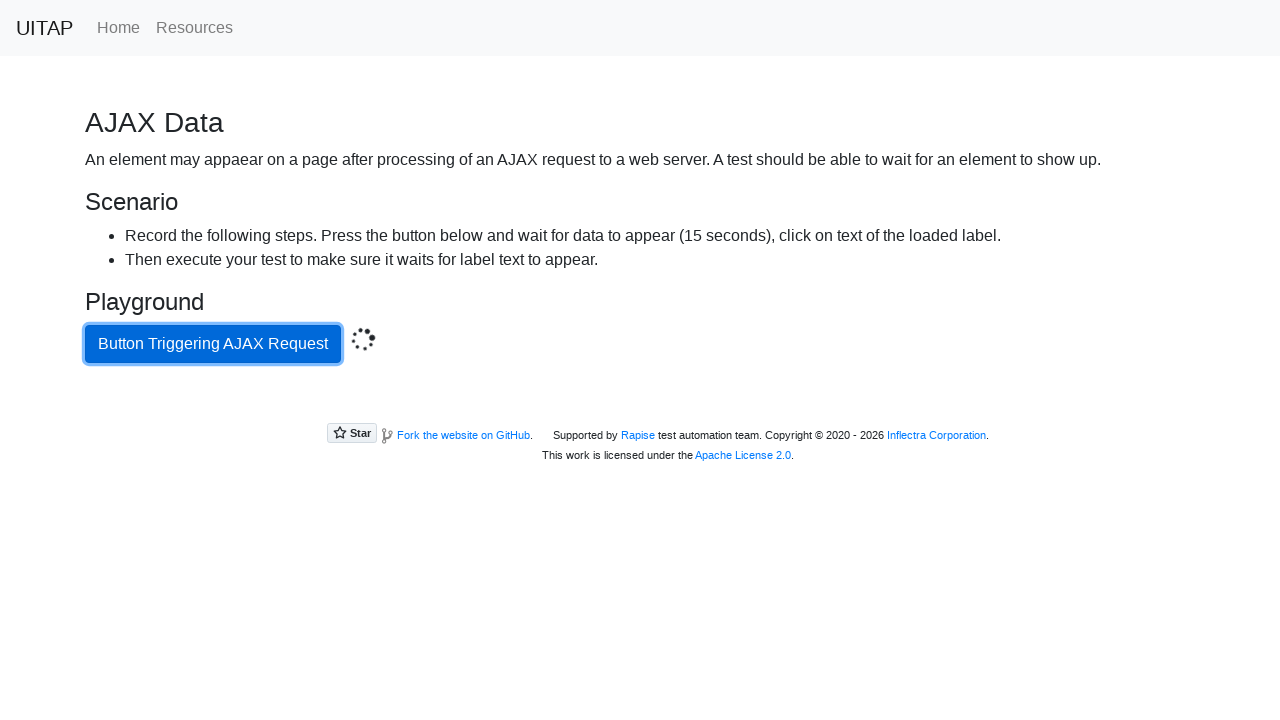

Clicked success element with 16000ms timeout at (640, 405) on .bg-success
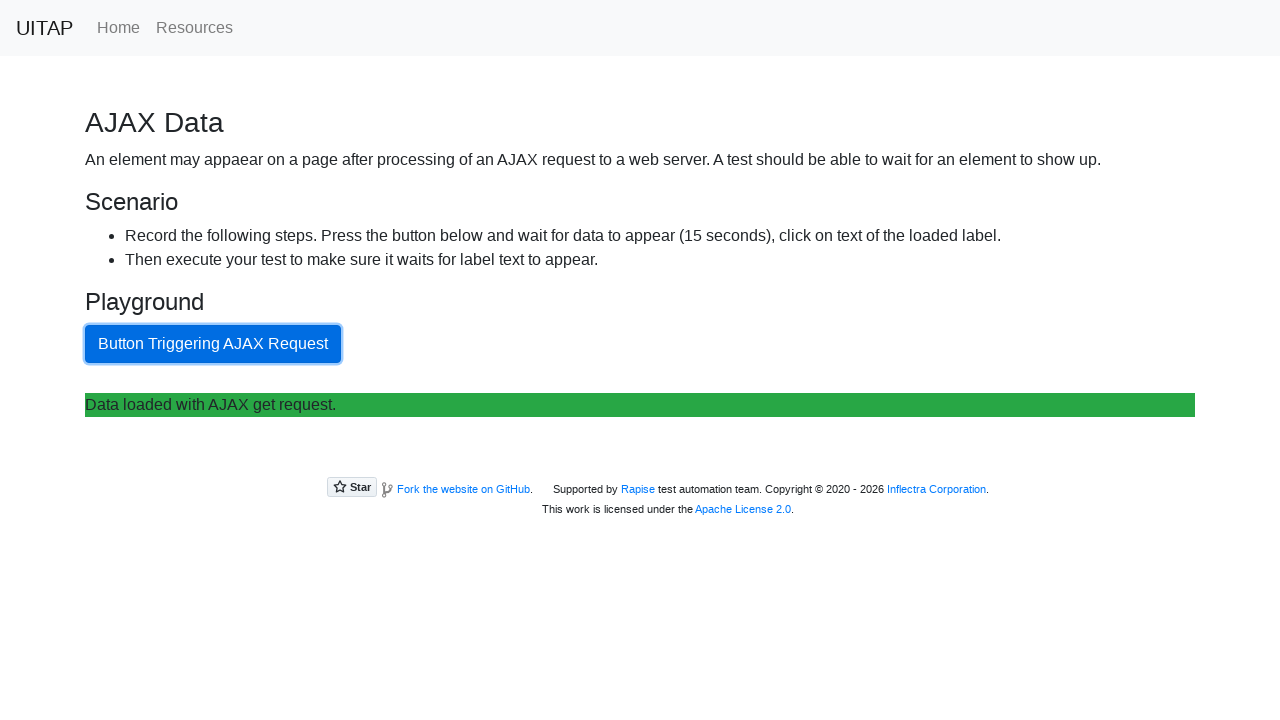

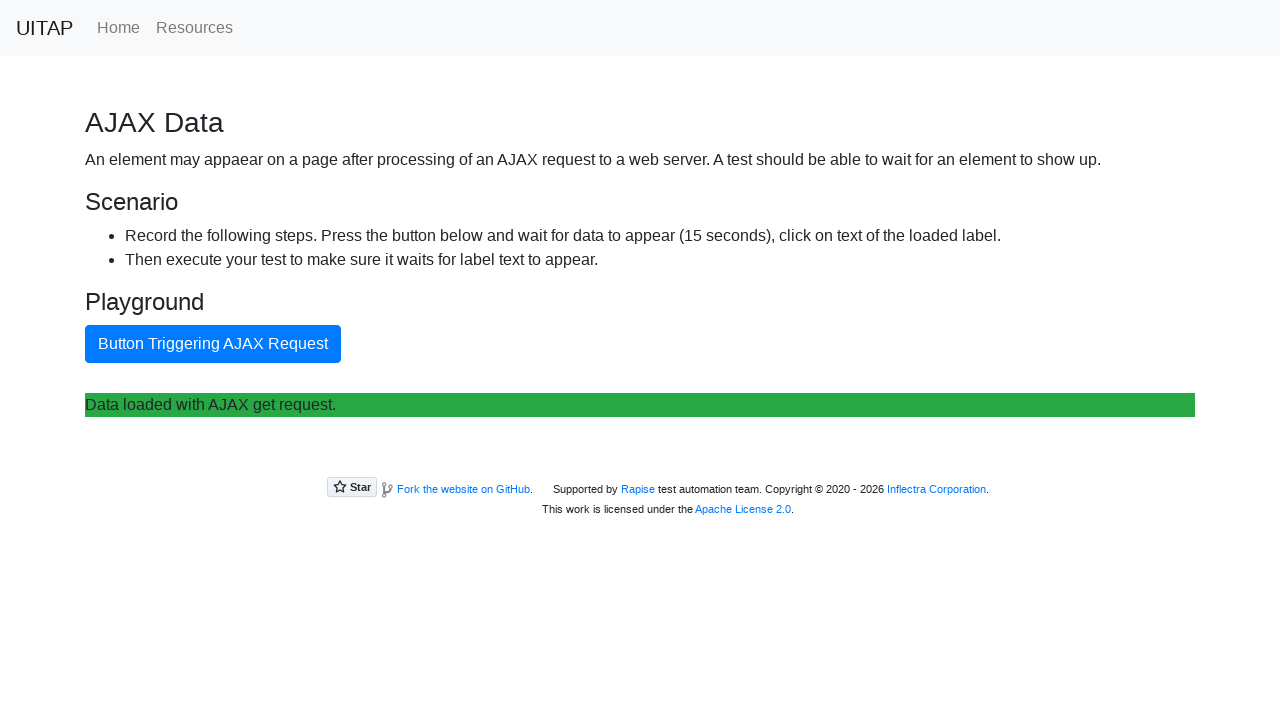